Tests keyboard shortcuts for copy and paste functionality by entering text in first name field, selecting all, copying it, and pasting into last name field

Starting URL: https://demo.automationtesting.in/Register.html

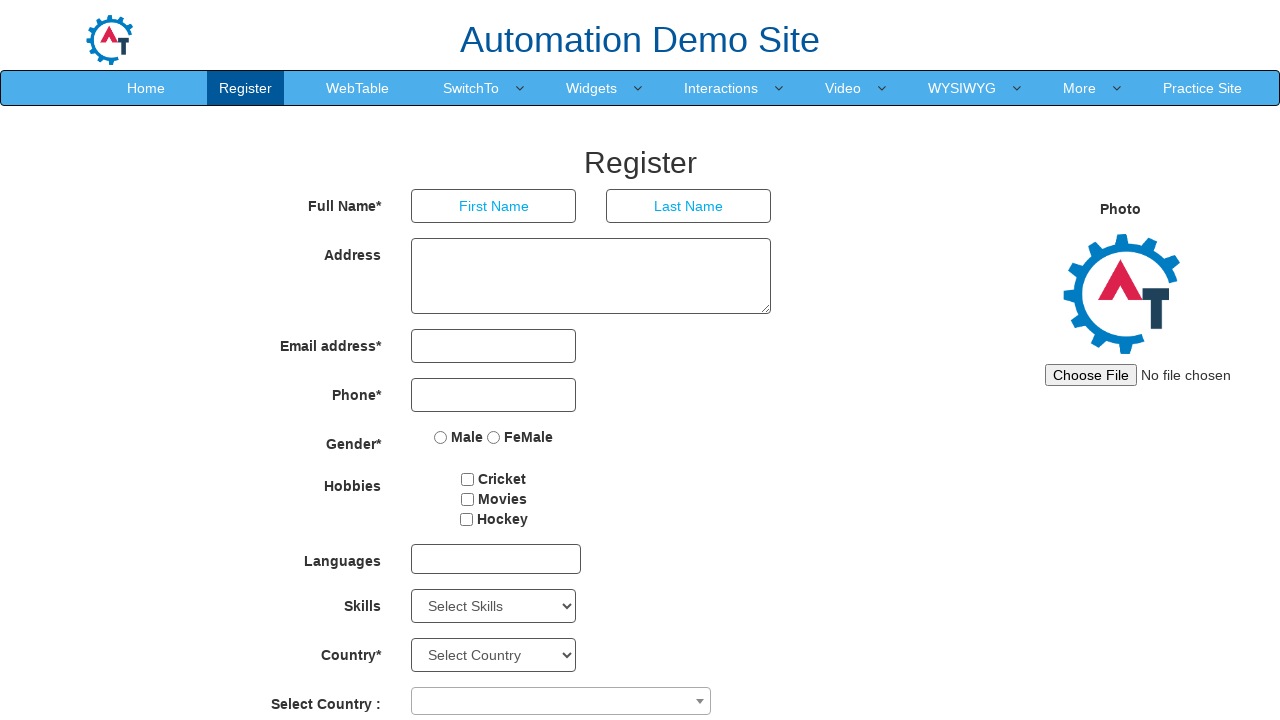

Entered 'admin' in first name field on xpath=//input[@placeholder='First Name']
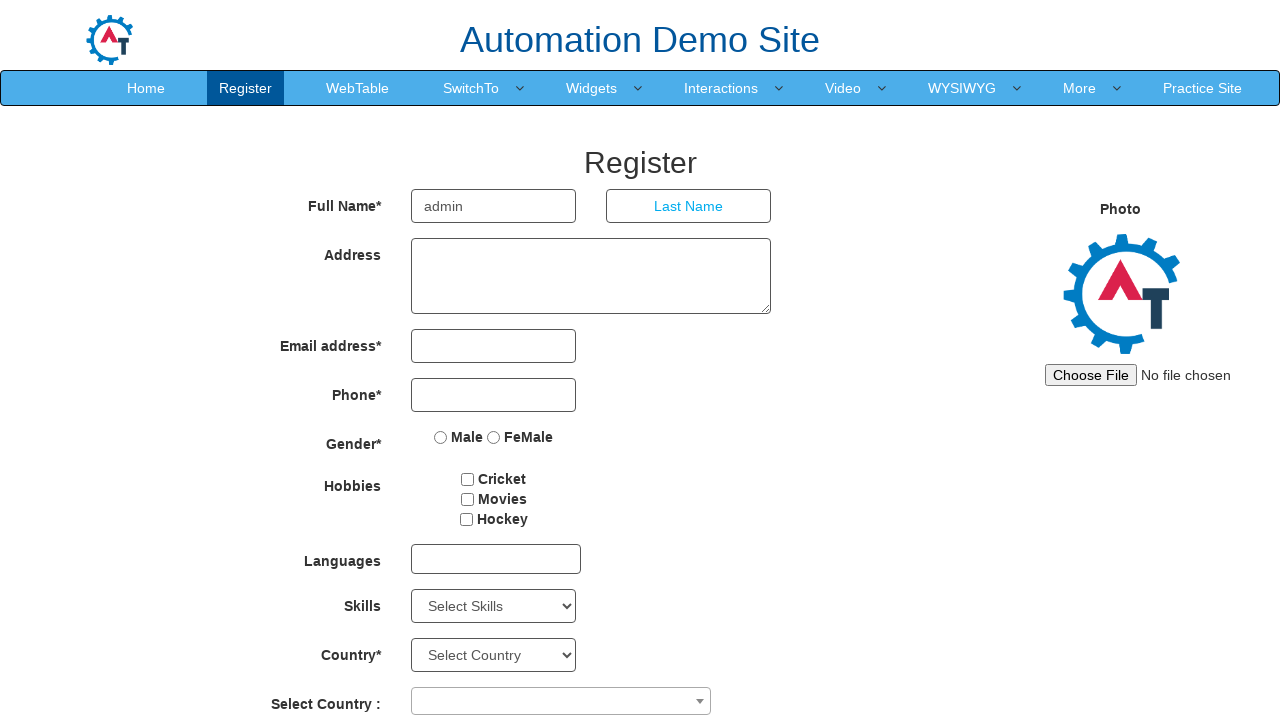

Selected all text in first name field using Ctrl+A on xpath=//input[@placeholder='First Name']
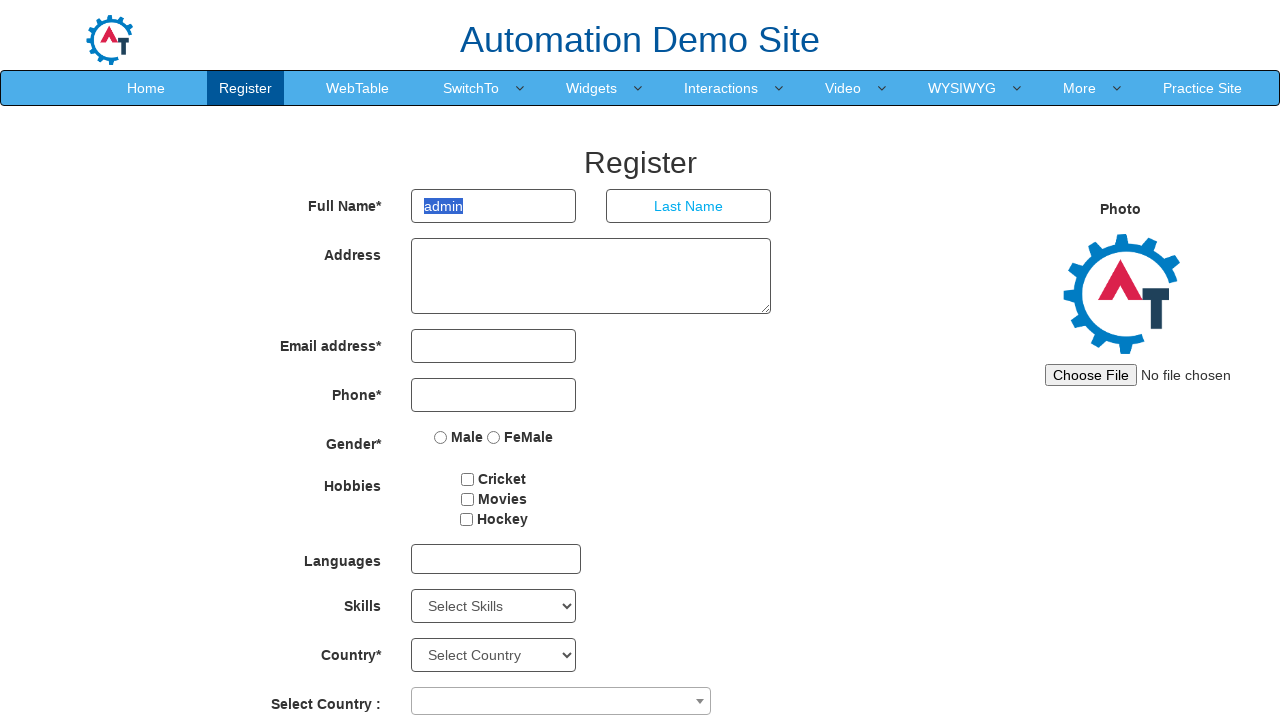

Copied selected text from first name field using Ctrl+C on xpath=//input[@placeholder='First Name']
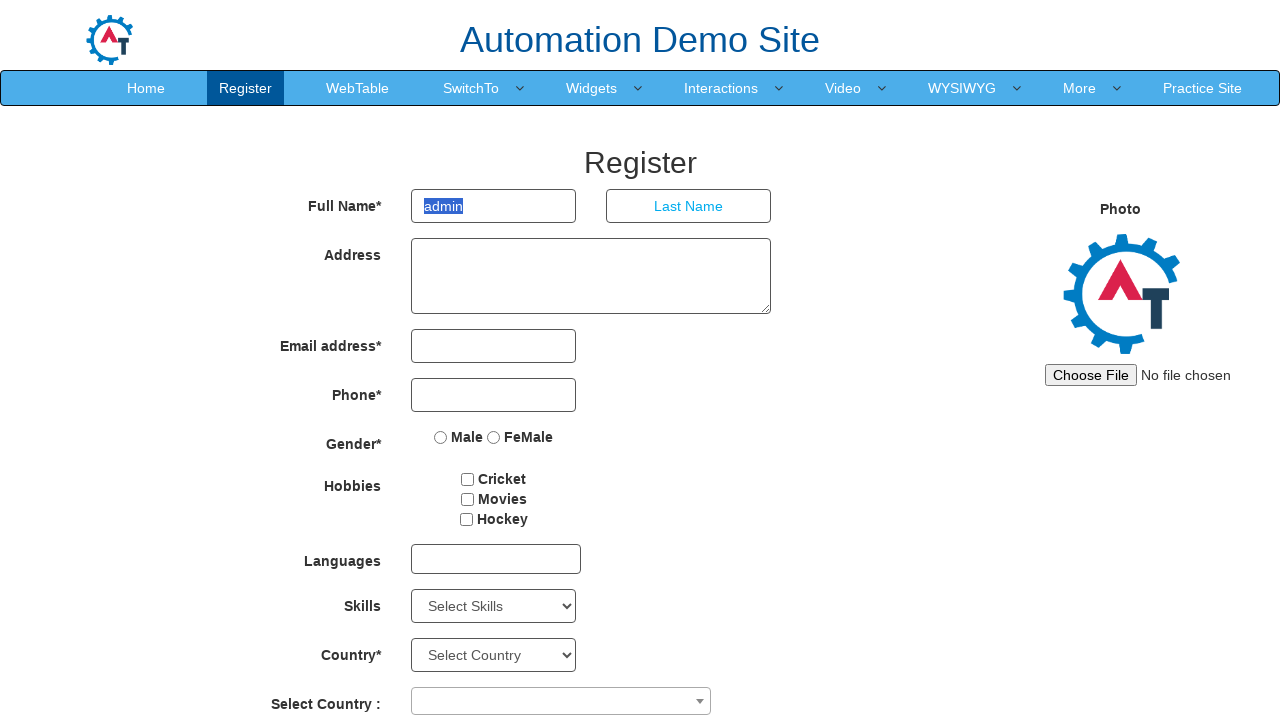

Pasted text into last name field using Ctrl+V on xpath=//input[@placeholder='Last Name']
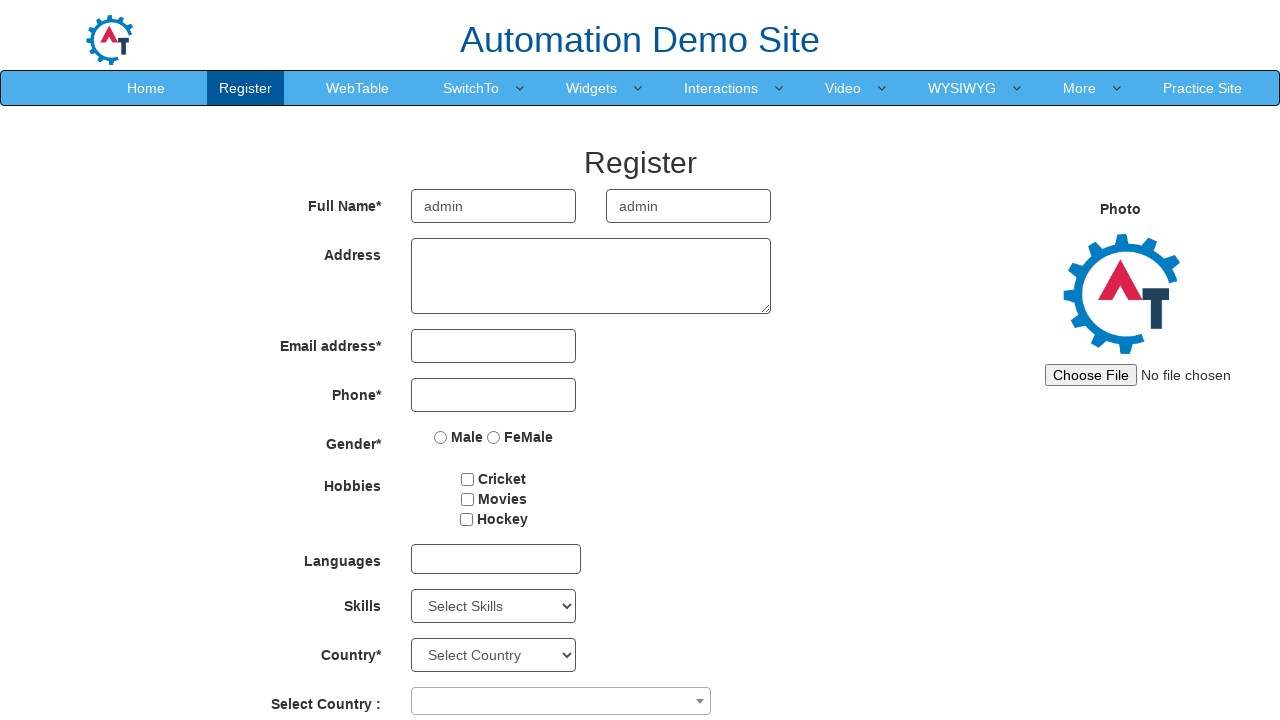

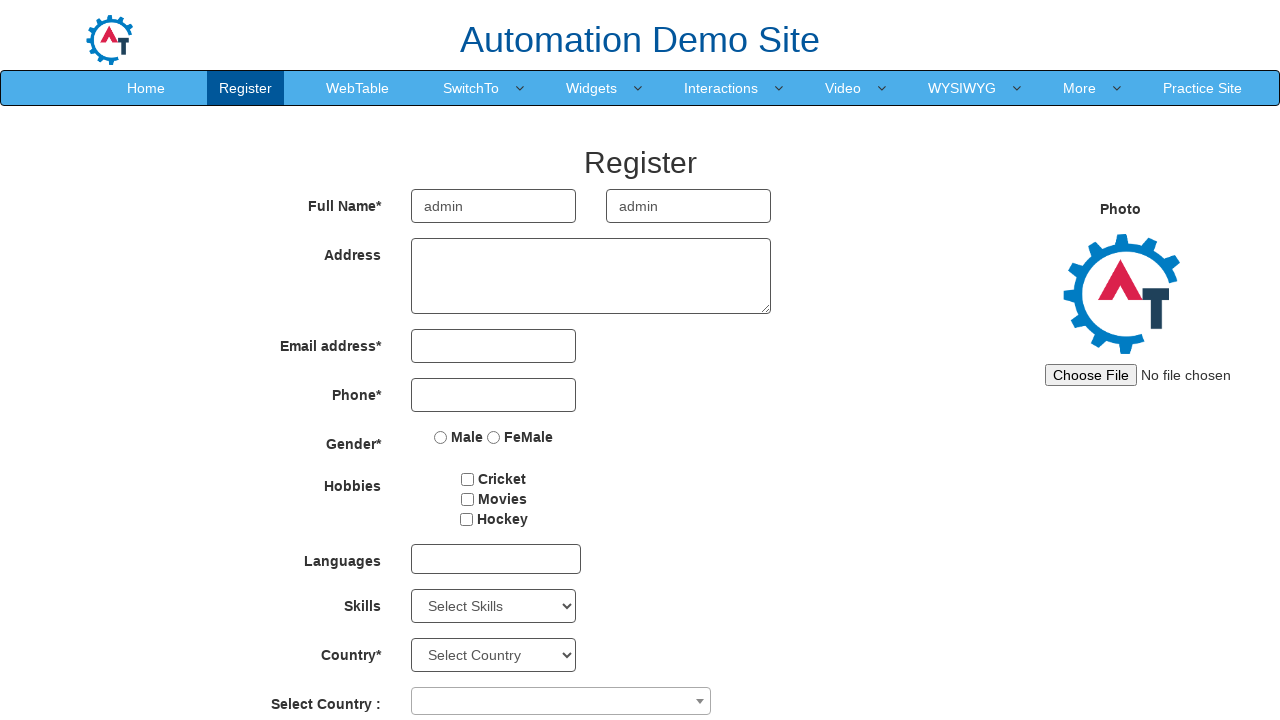